Tests an e-commerce grocery website by searching for products containing 'ca', verifying product count, adding items to cart, and proceeding through checkout flow

Starting URL: https://rahulshettyacademy.com/seleniumPractise/#/

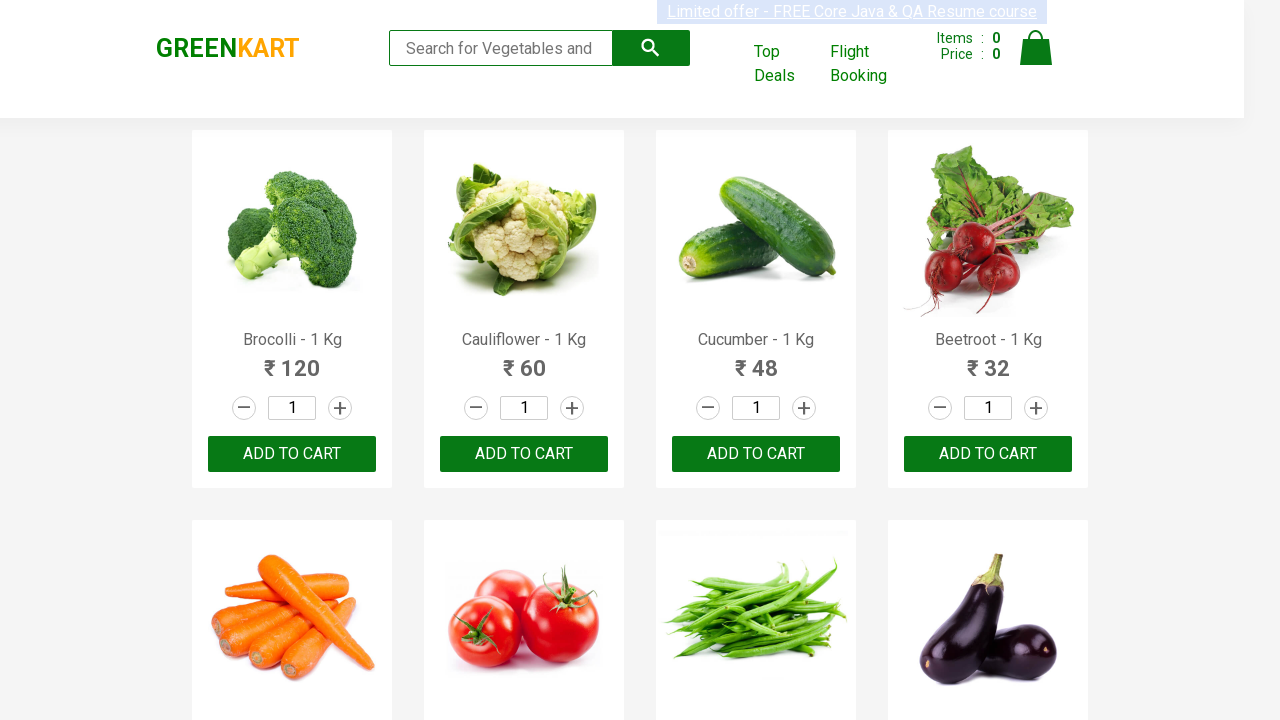

Typed 'ca' in search field to filter products on .search-keyword
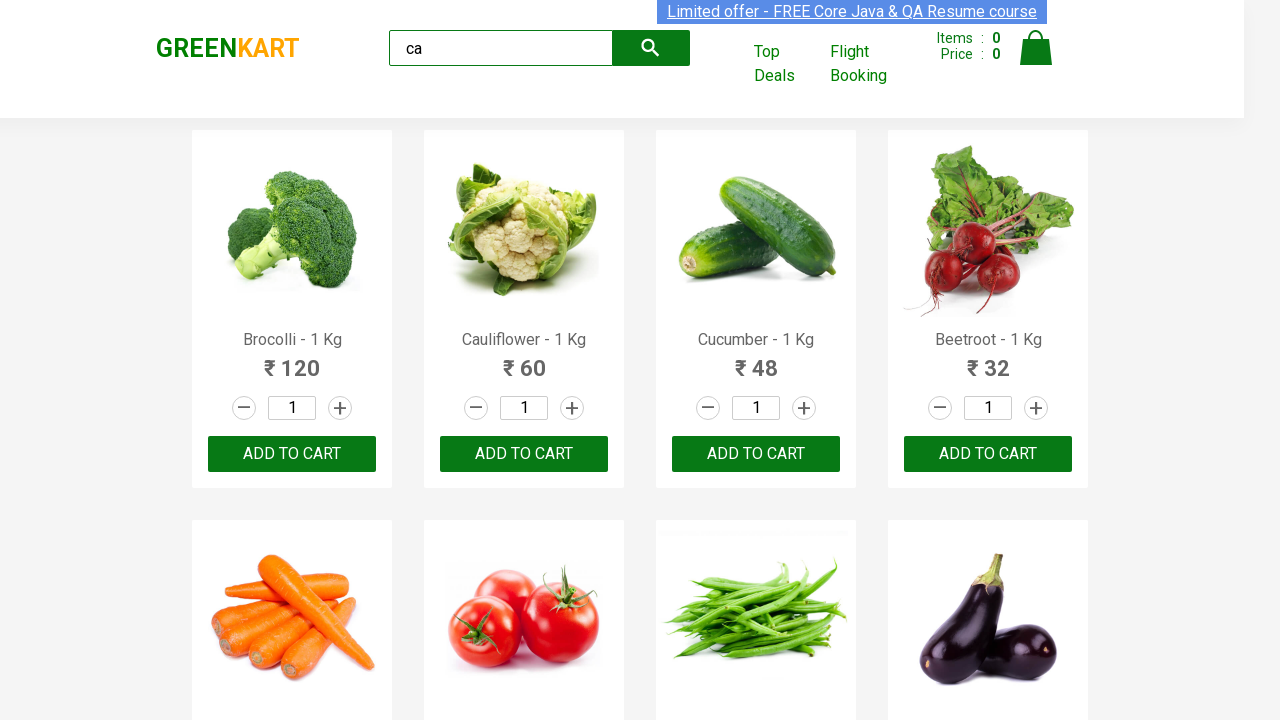

Waited 2 seconds for products to filter
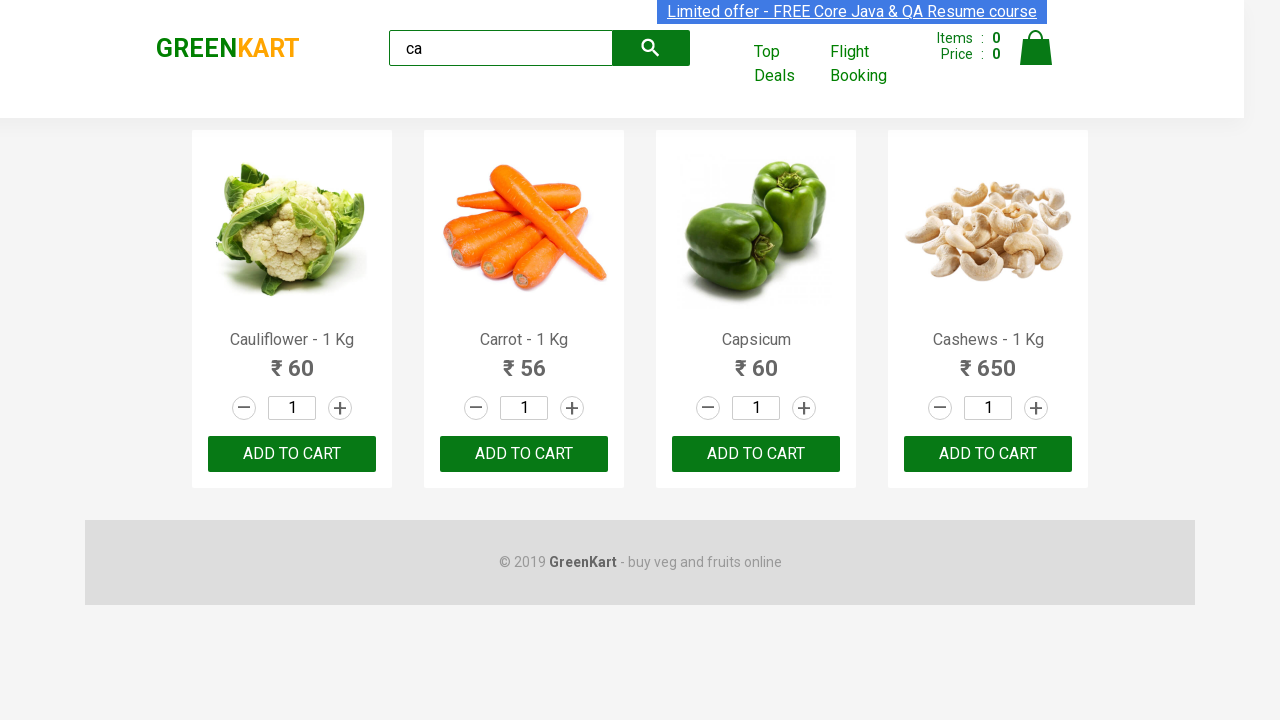

Verified filtered products are visible
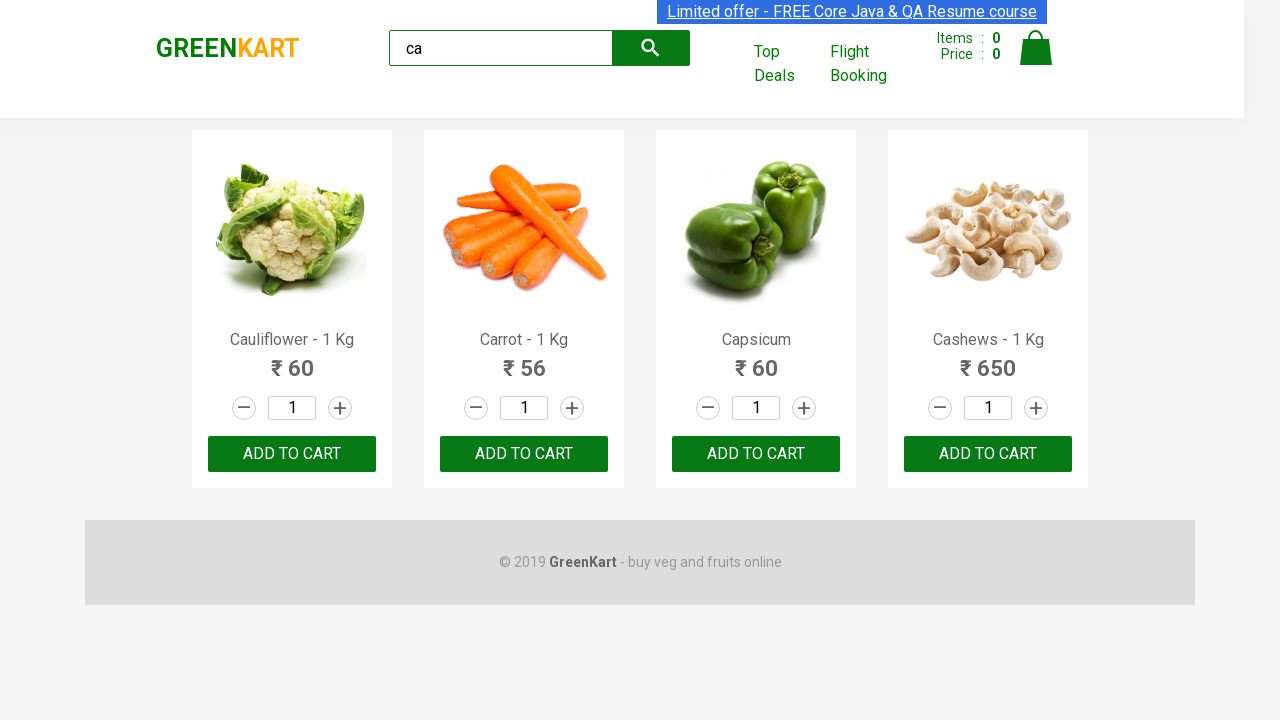

Clicked ADD TO CART on the second product at (524, 454) on .products .product >> nth=1 >> text=ADD TO CART
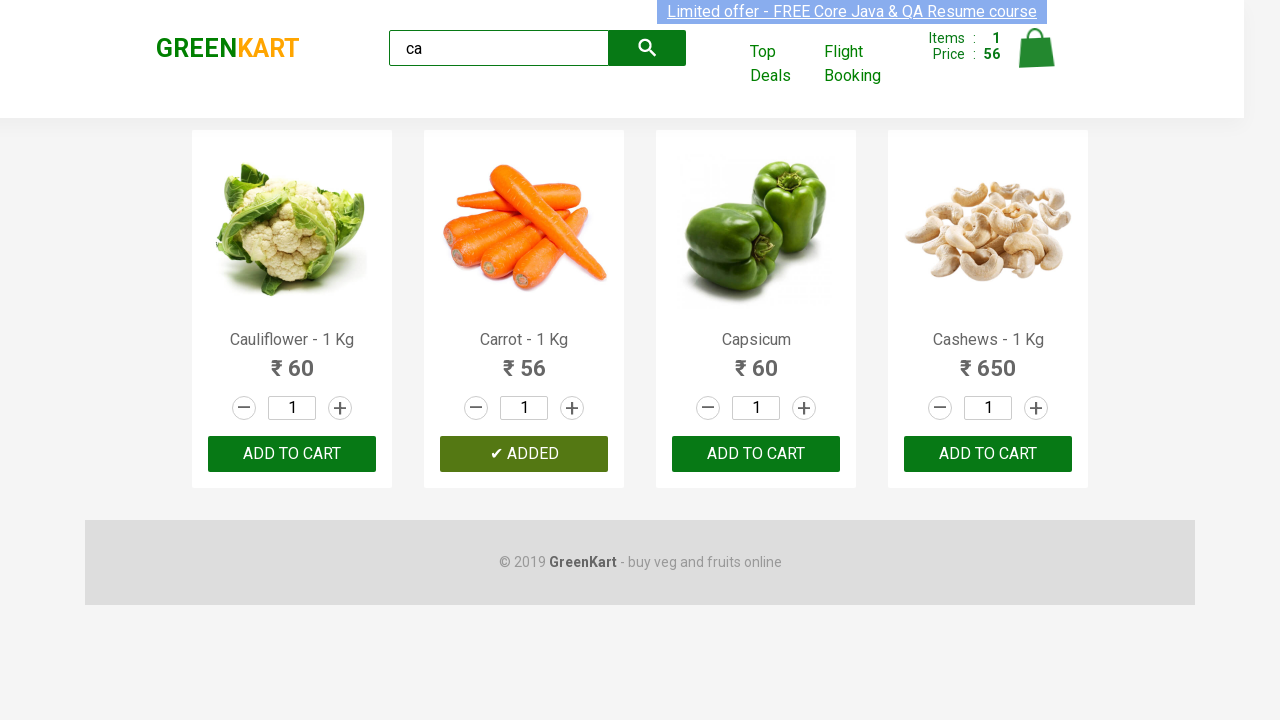

Found and clicked ADD TO CART for Cashews product at index 3 at (988, 454) on .products .product >> nth=3 >> button
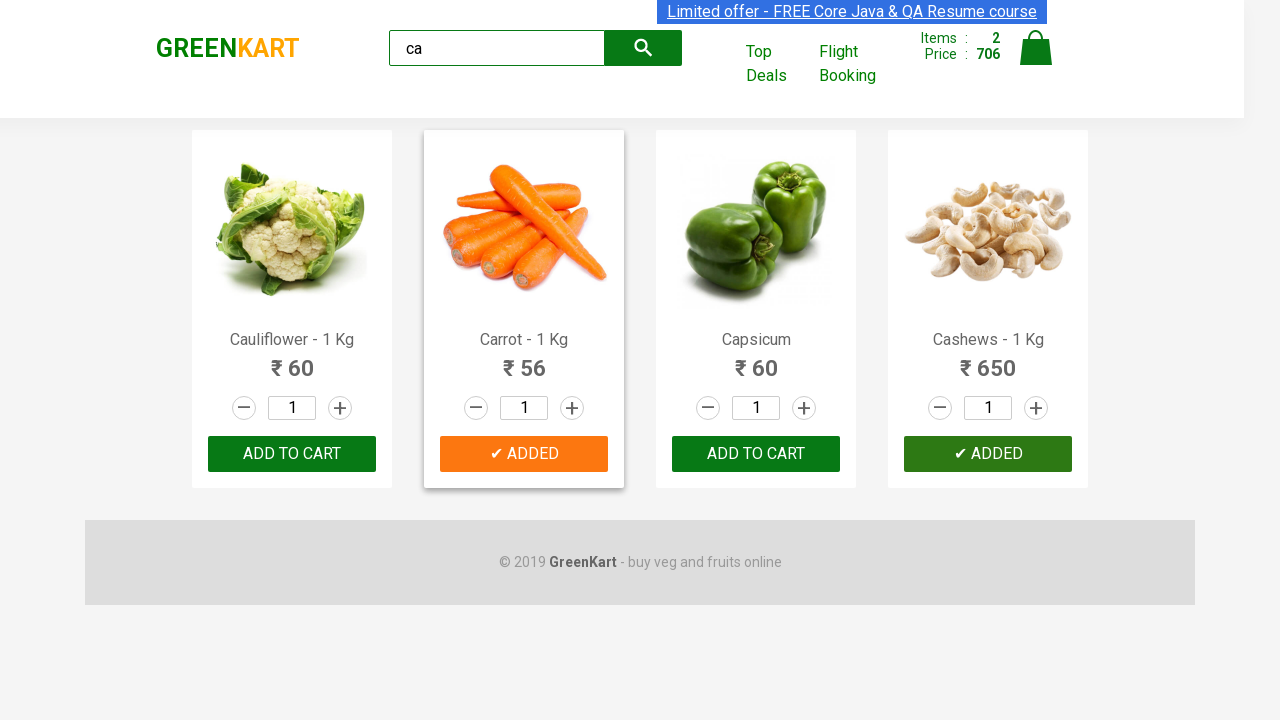

Verified brand logo text is 'GREENKART'
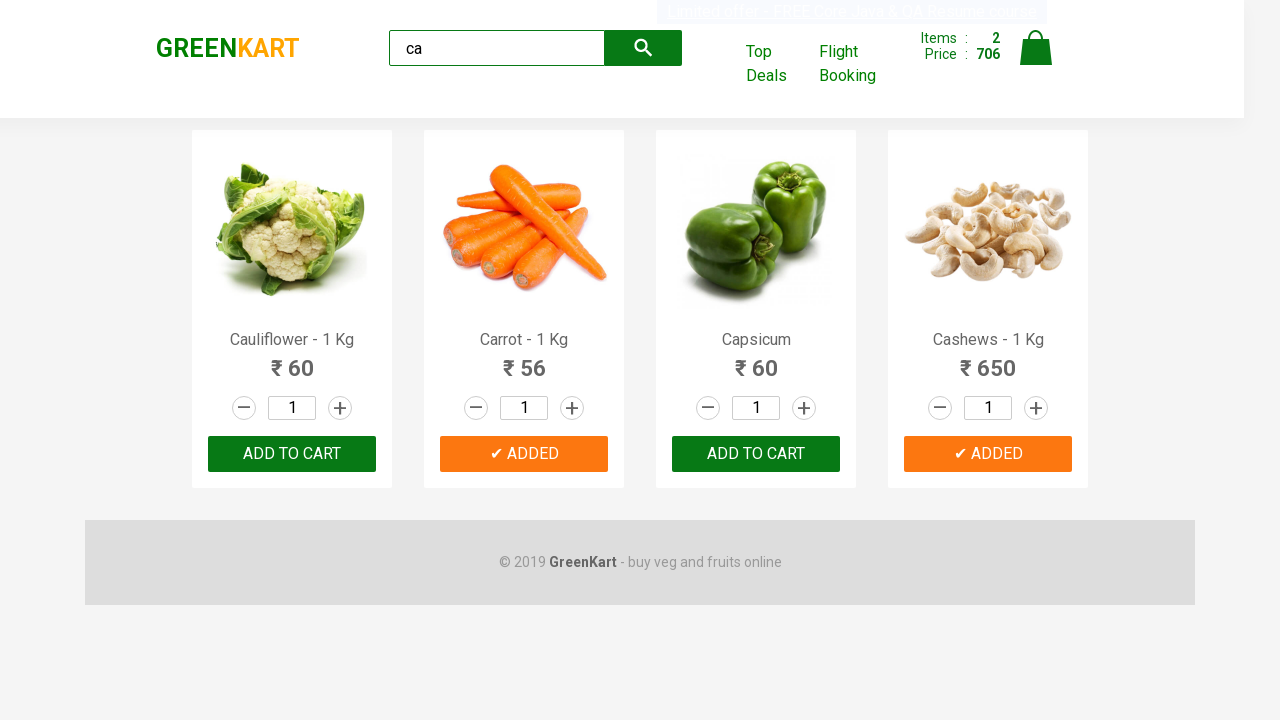

Clicked cart icon to view cart at (1036, 48) on .cart-icon > img
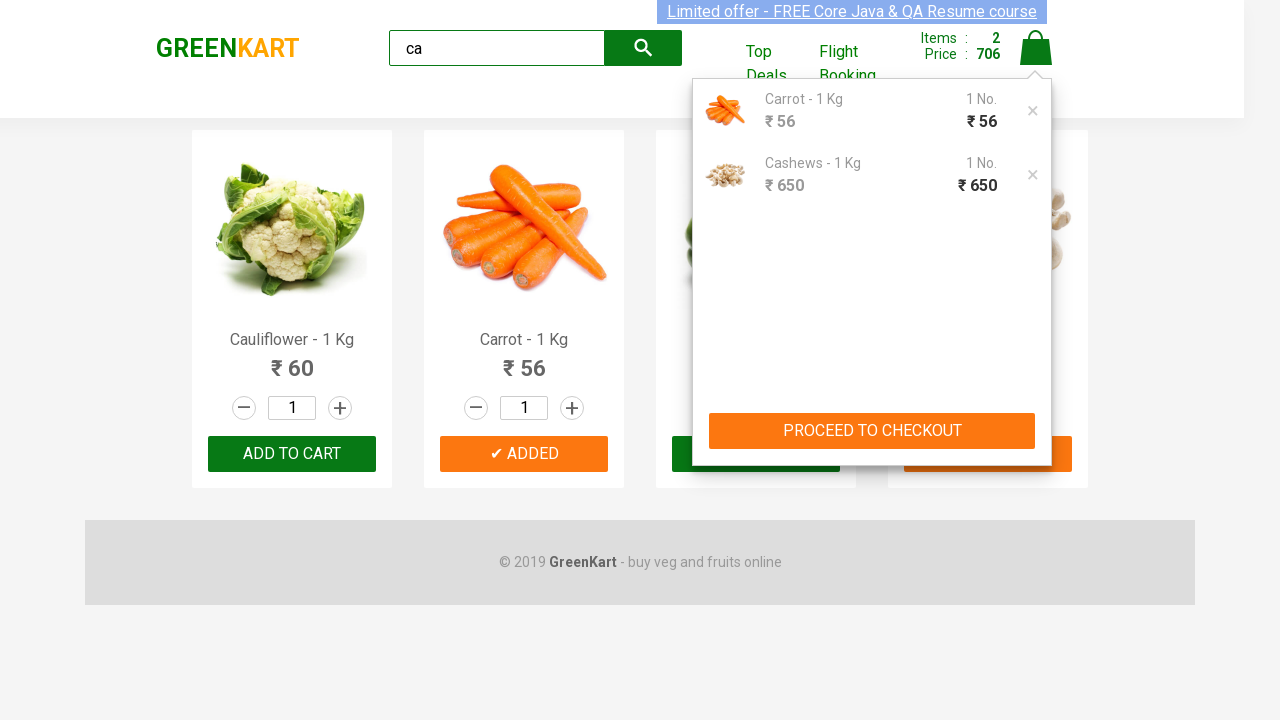

Clicked PROCEED TO CHECKOUT button at (872, 431) on text=PROCEED TO CHECKOUT
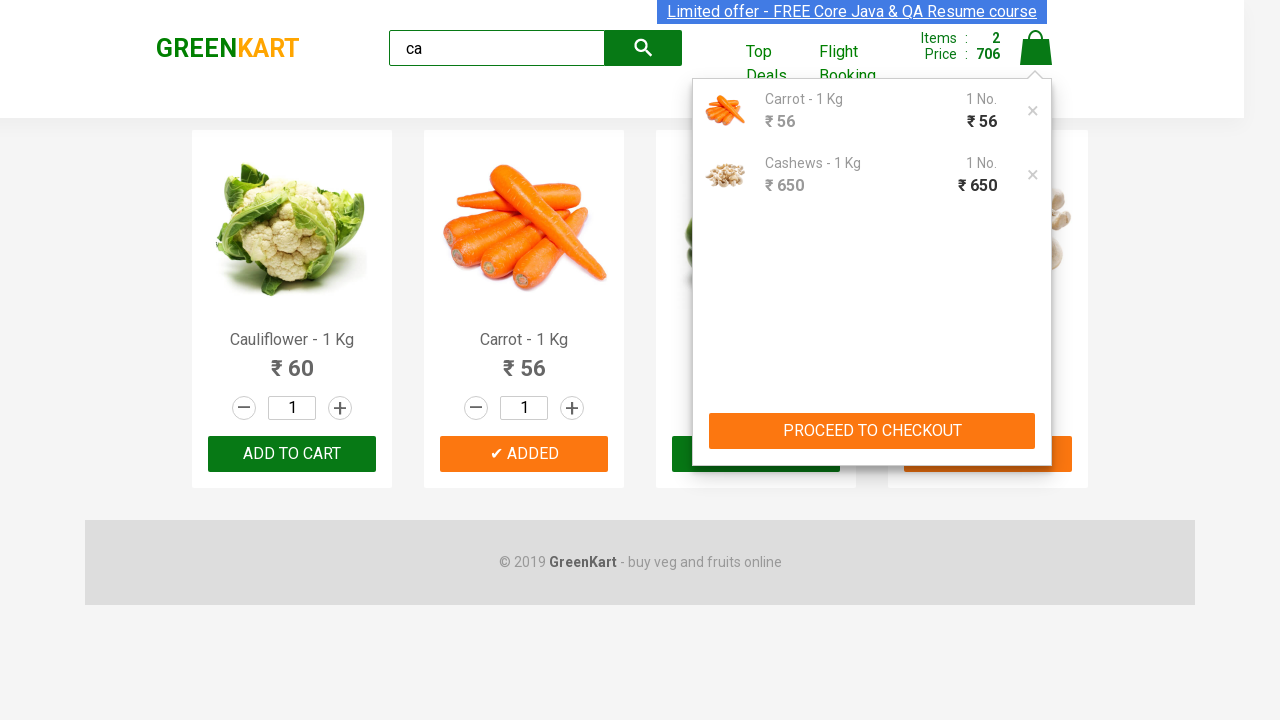

Clicked Place Order button to complete checkout at (1036, 491) on text=Place Order
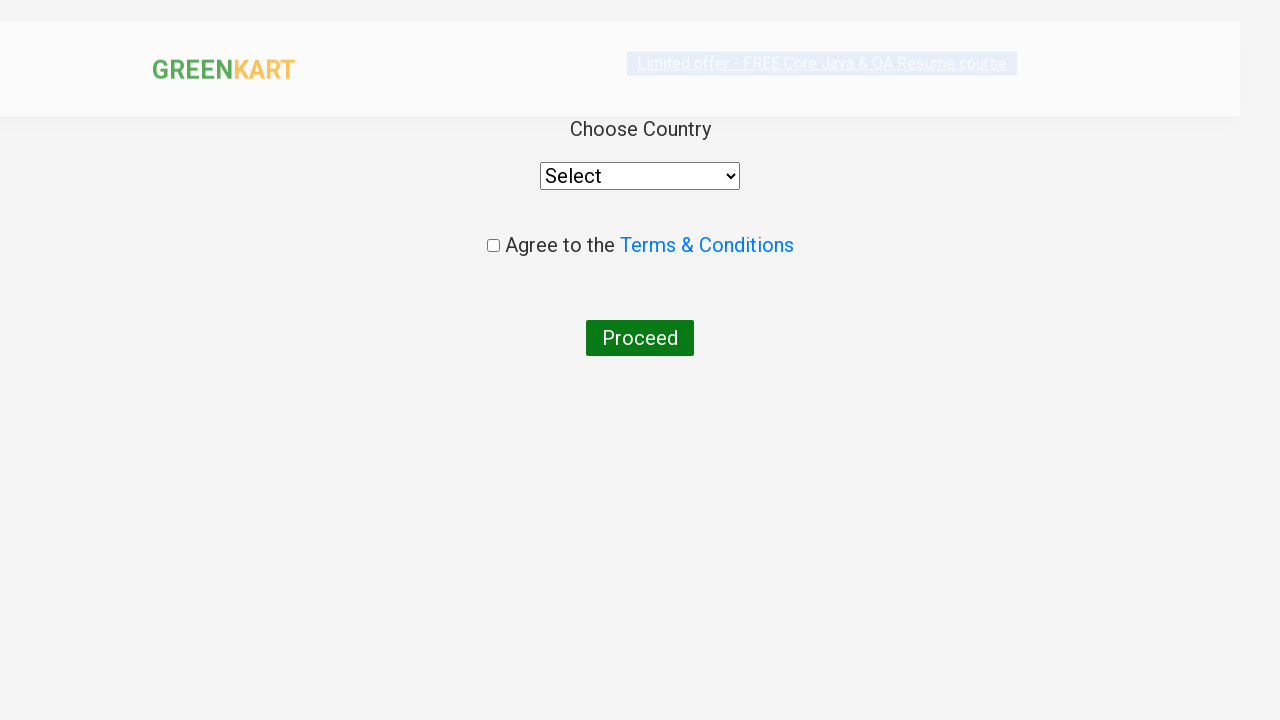

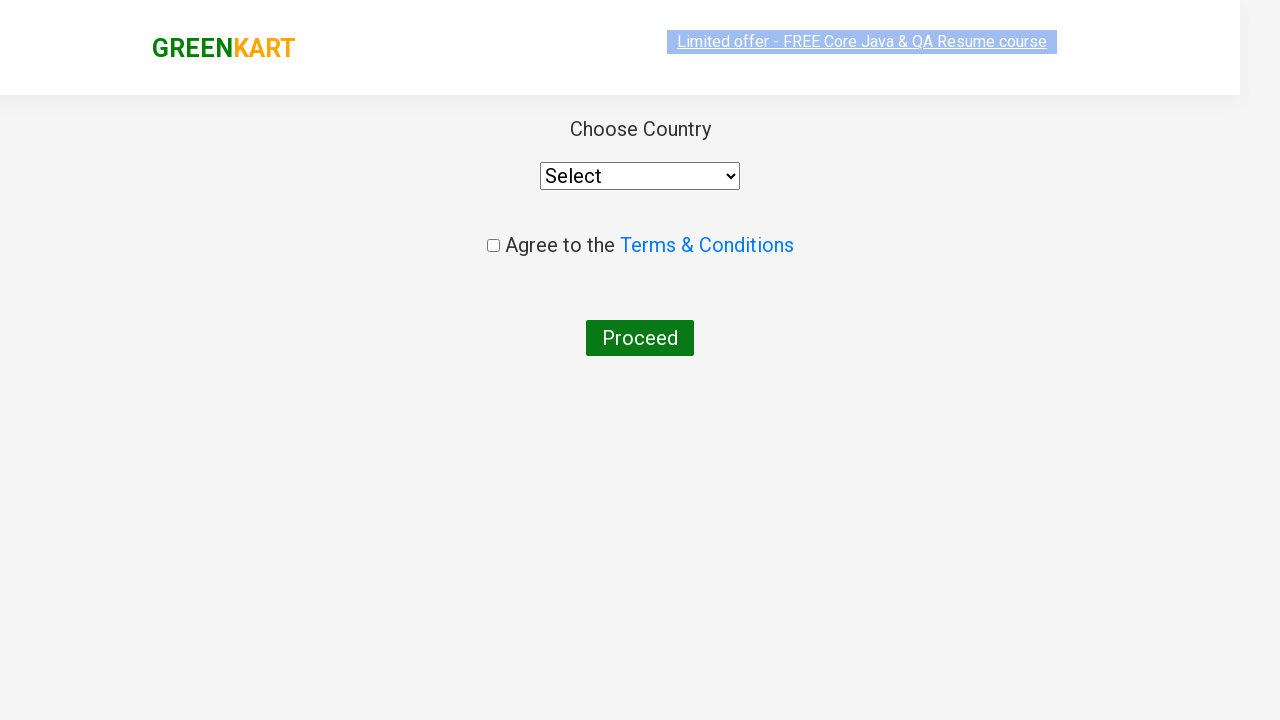